Tests that entering a number above 100 displays the error message "Number is too big"

Starting URL: https://kristinek.github.io/site/tasks/enter_a_number

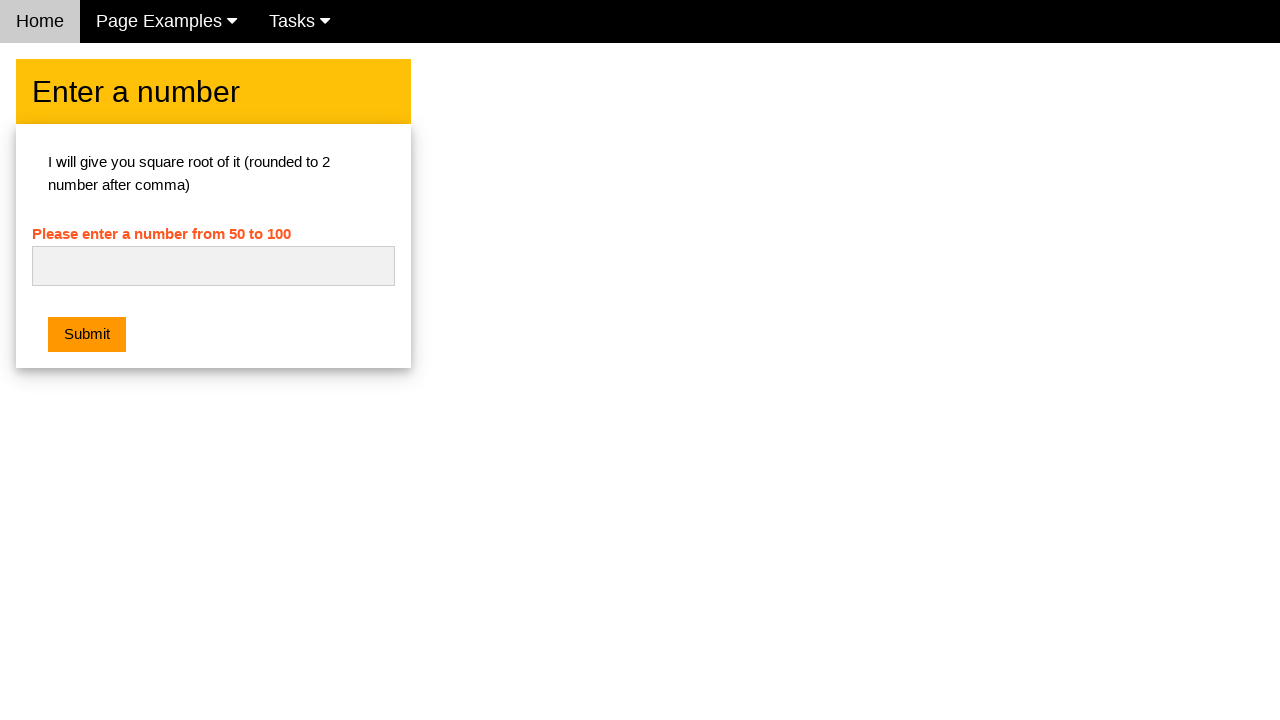

Navigated to the number entry task page
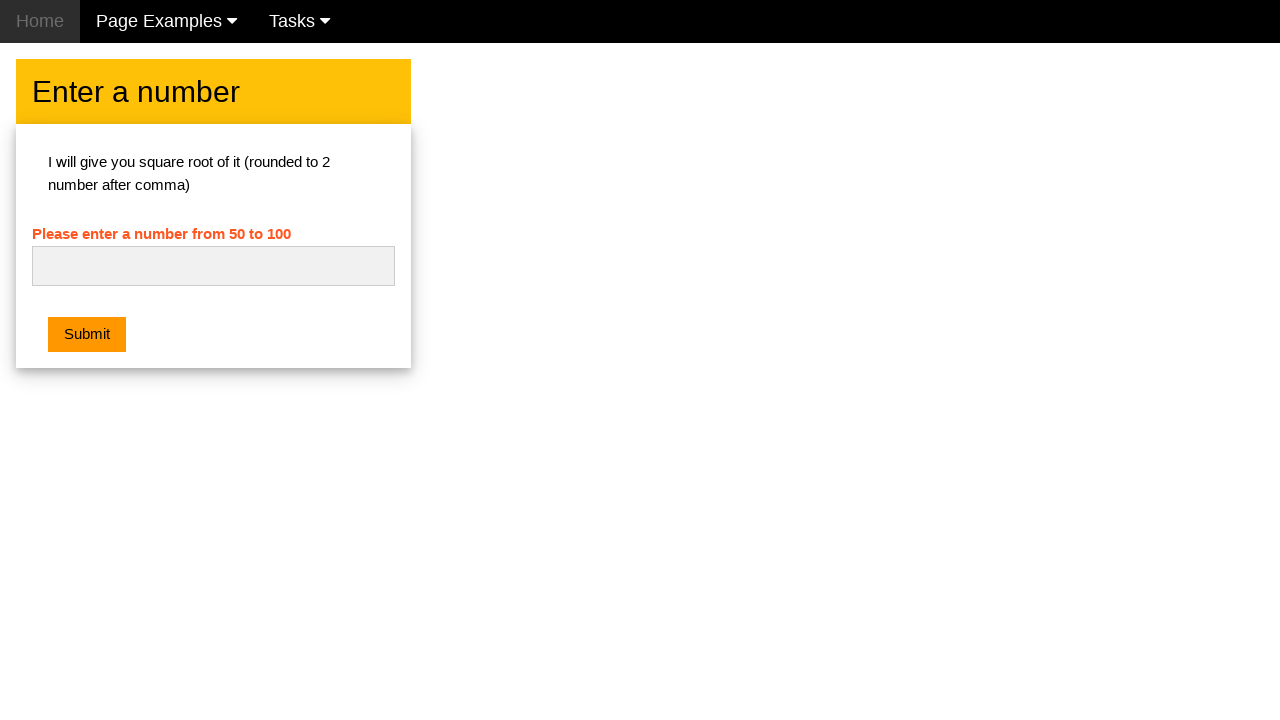

Entered number '133' which is above the limit of 100 on #numb
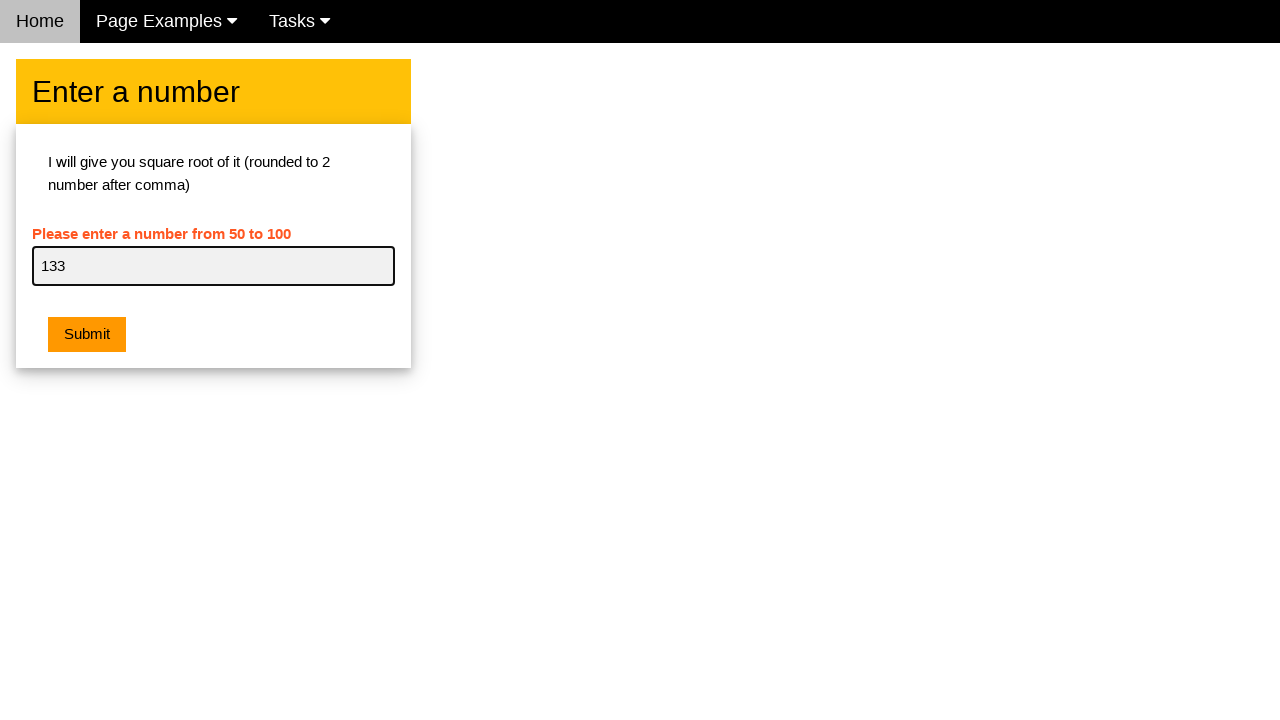

Clicked the submit button at (87, 335) on .w3-orange
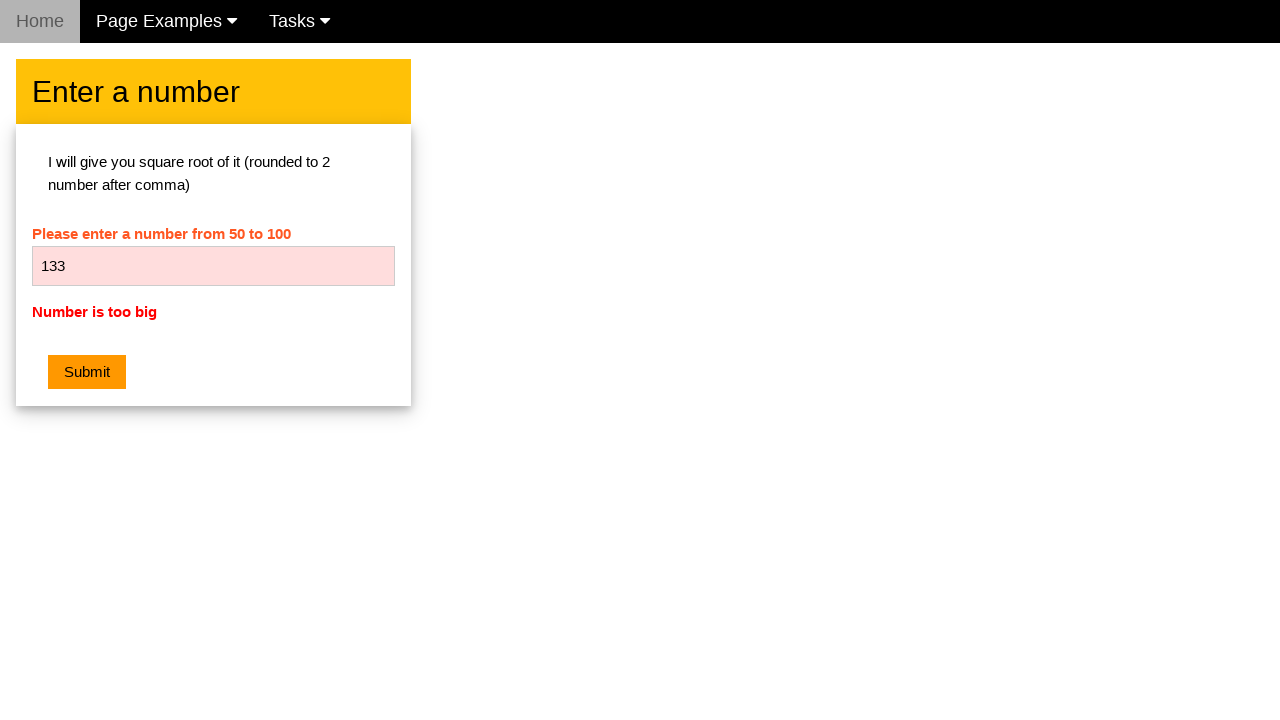

Retrieved error message text
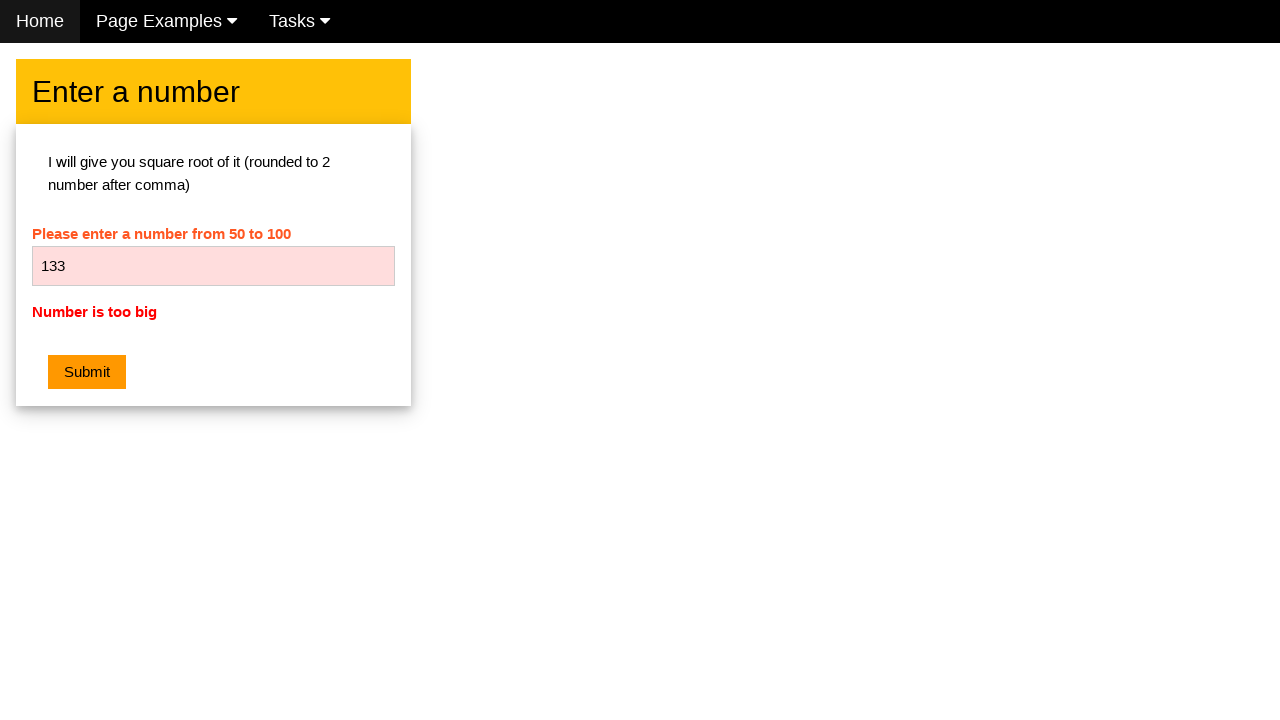

Verified error message displays 'Number is too big'
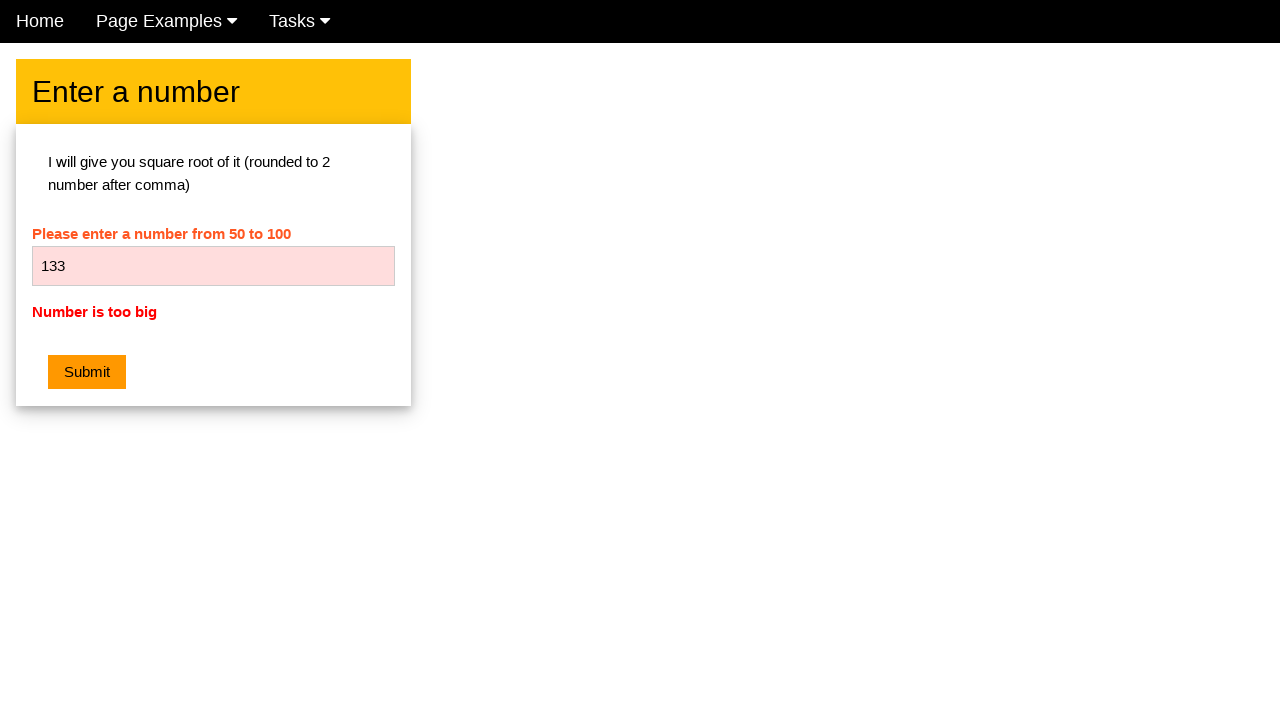

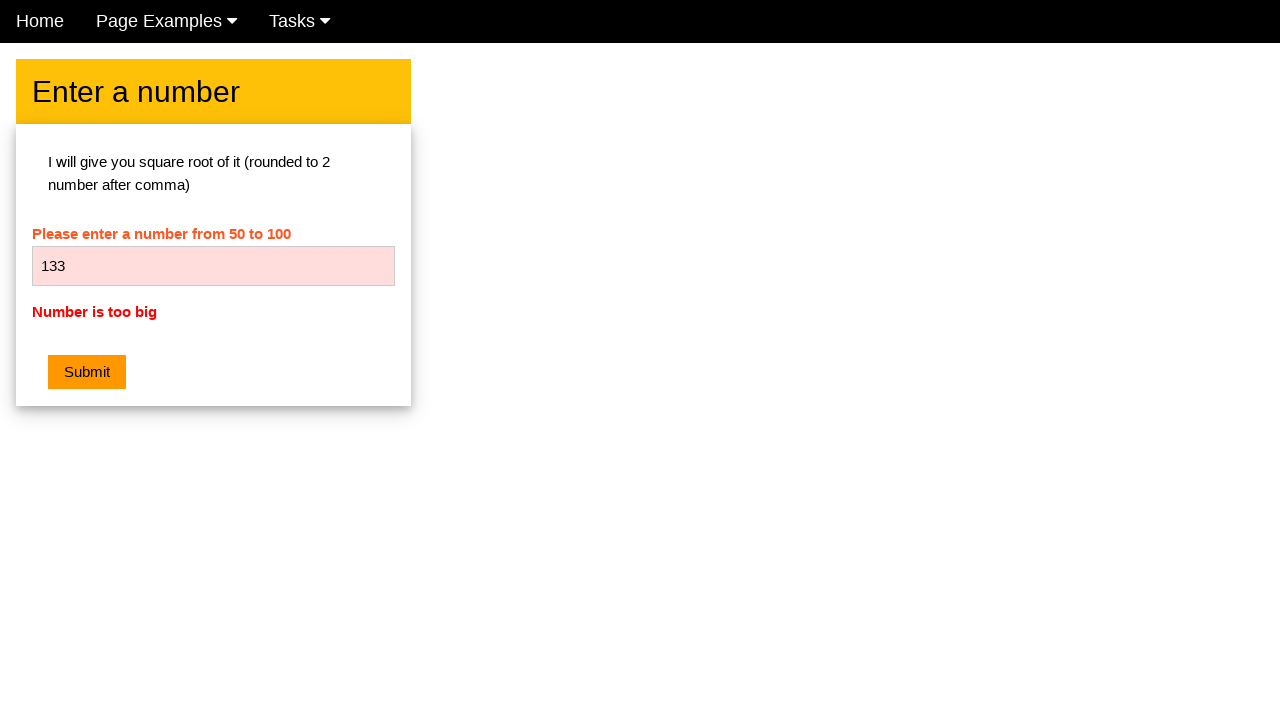